Finds an element by ID and retrieves its text content

Starting URL: https://kristinek.github.io/site/examples/locators

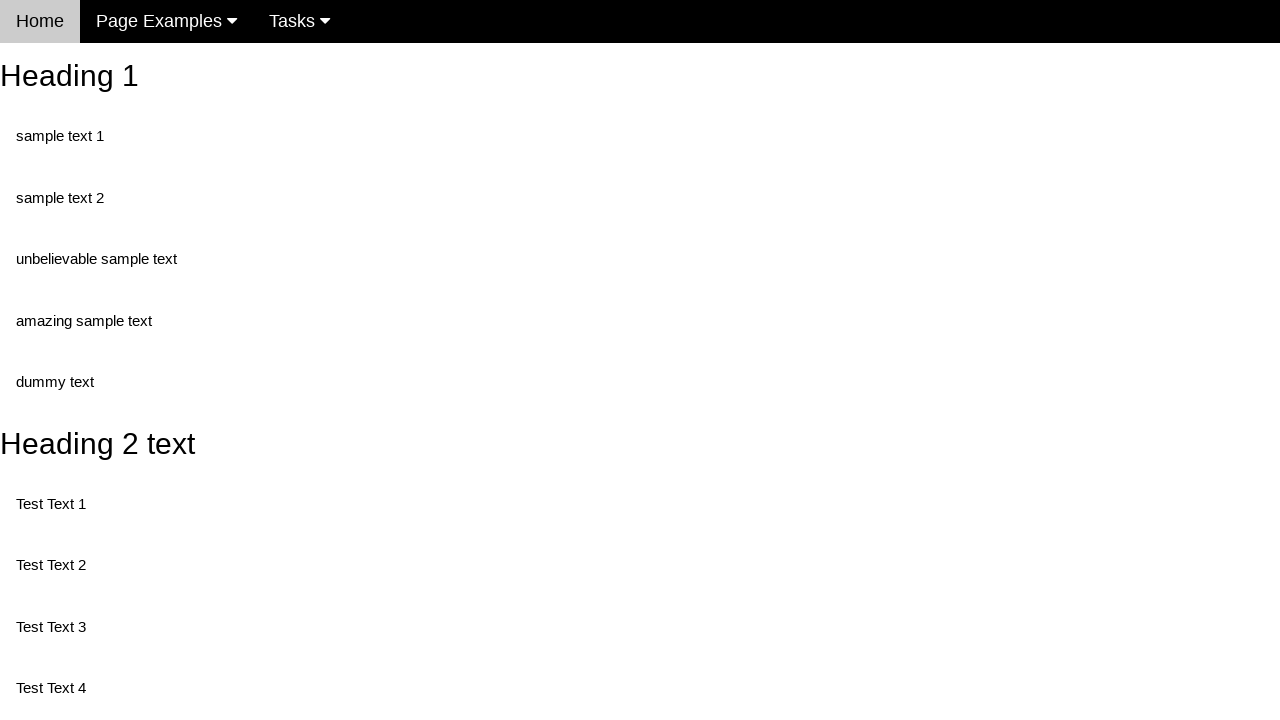

Navigated to locators example page
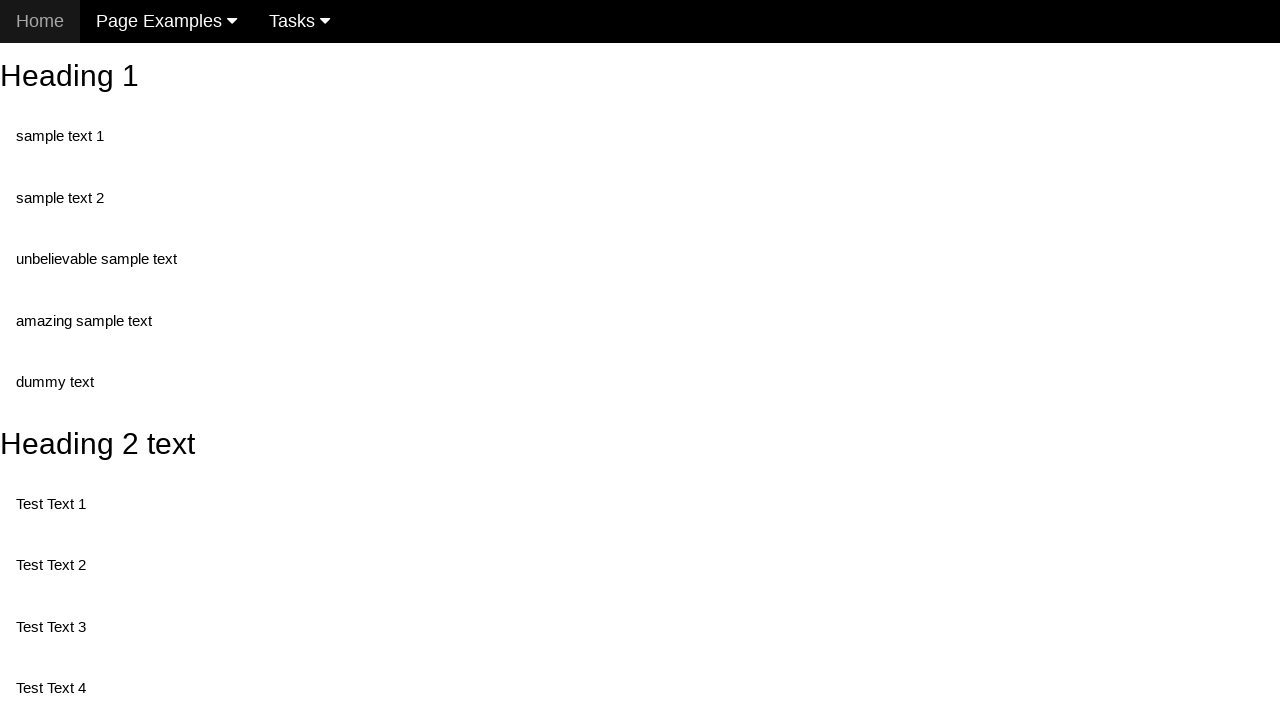

Retrieved text content from element with id 'heading_2'
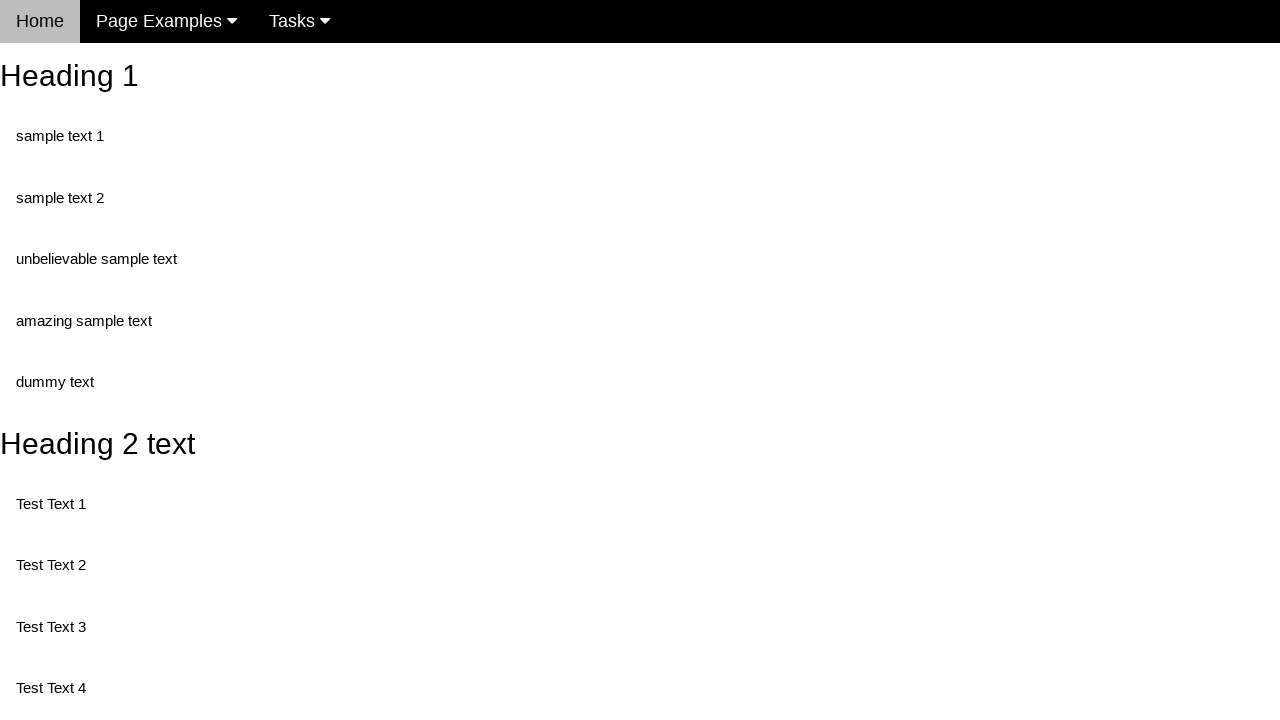

Printed heading text content
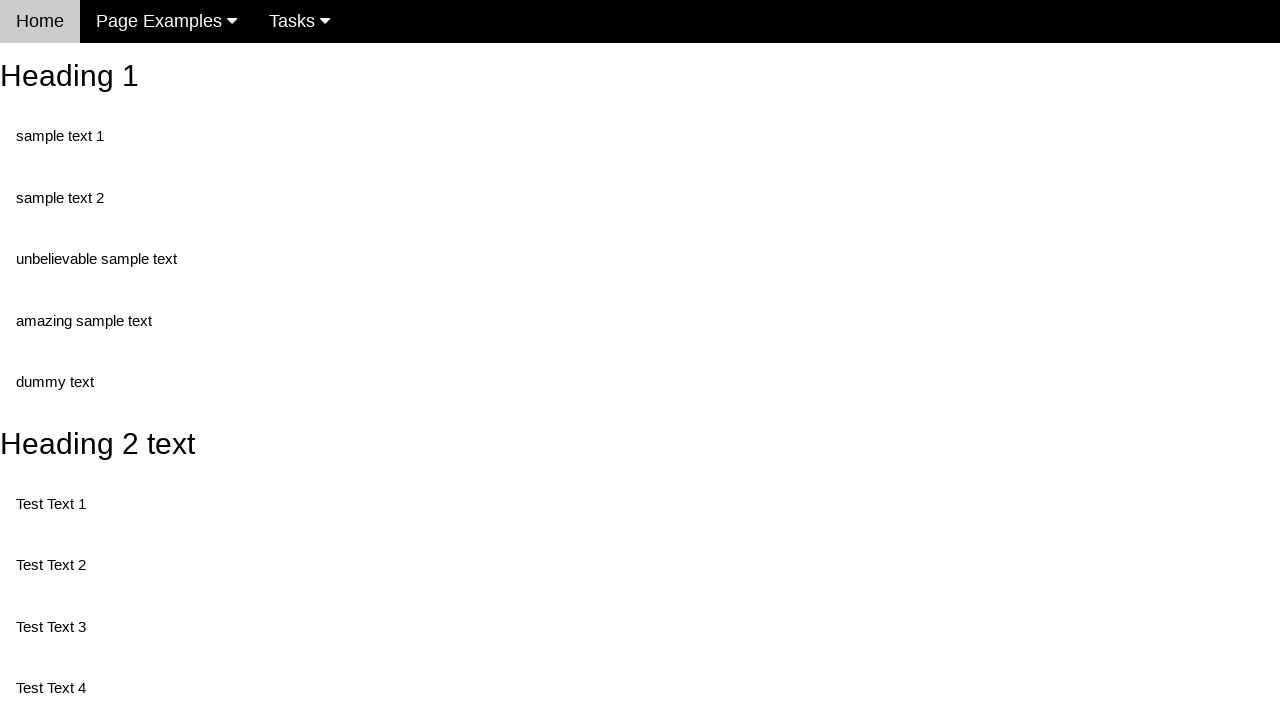

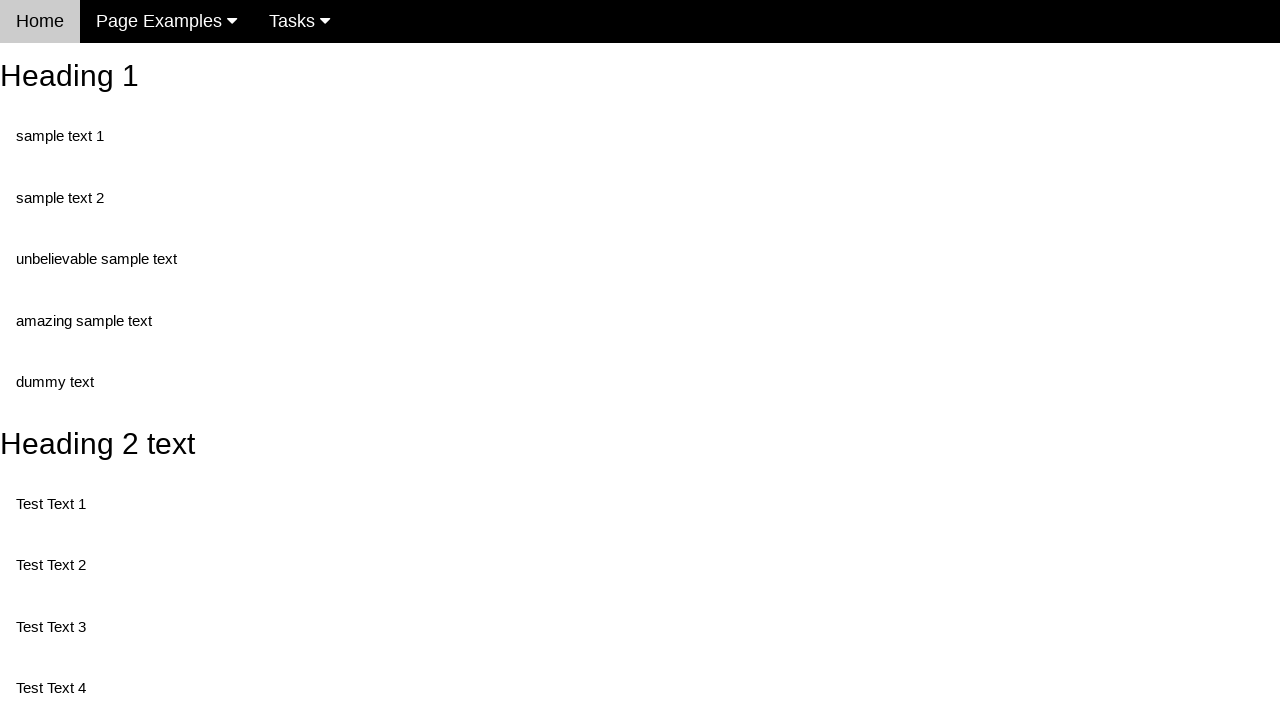